Tests iframe/frame handling by switching between nested frames, selecting dropdown options within frames, and switching back to the main content to verify frame navigation works correctly.

Starting URL: https://www.hyrtutorials.com/p/frames-practice.html

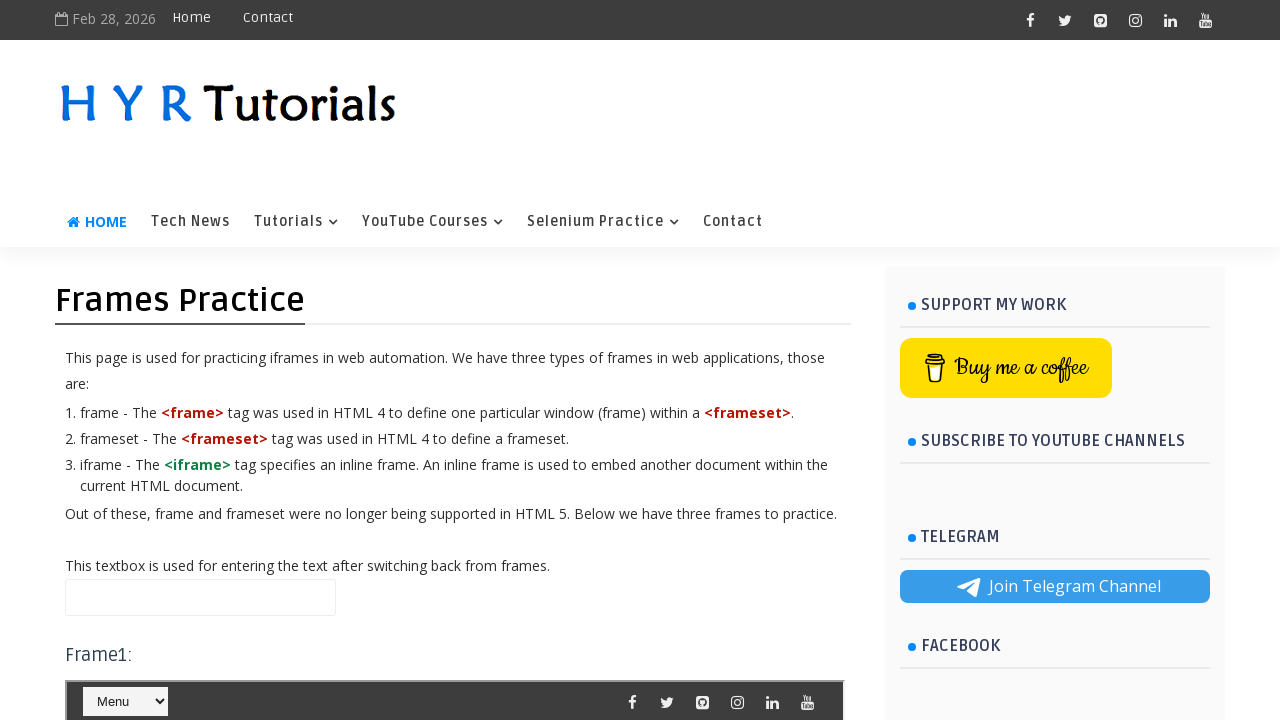

Filled name field on main page with 'hello' on #name
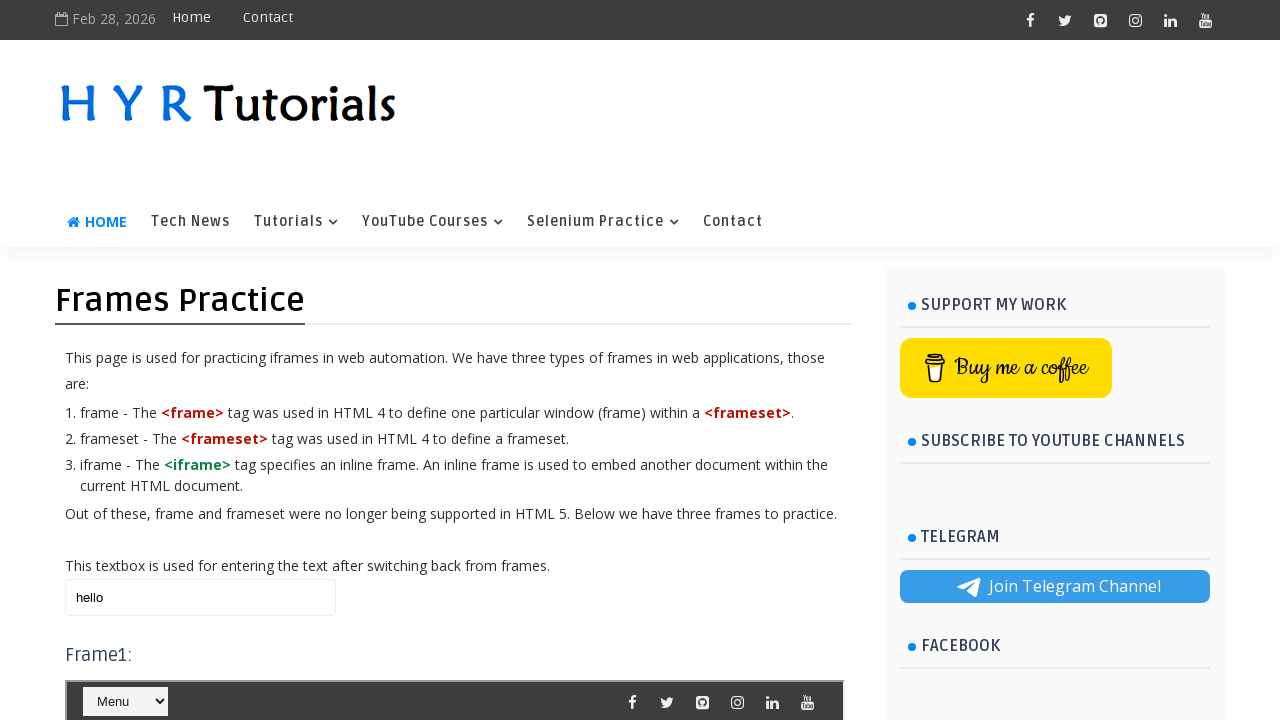

Located nested frame frm3
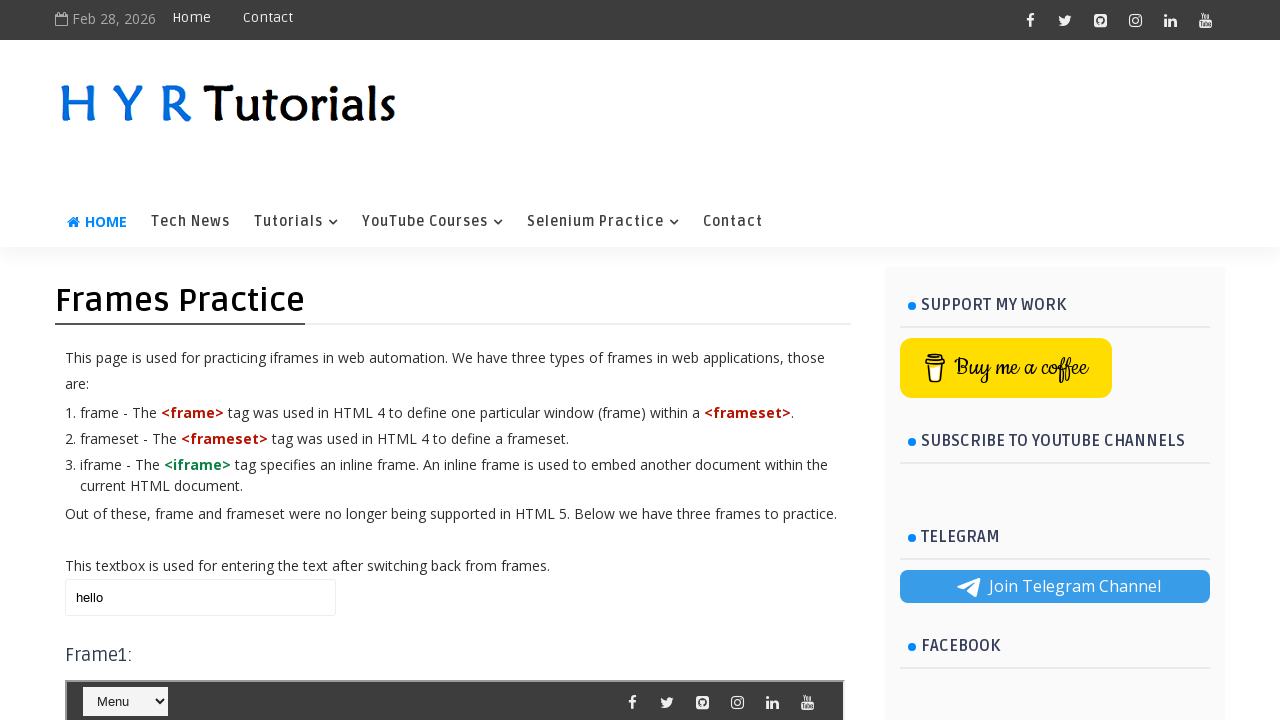

Located innermost frame frm1 inside frm3
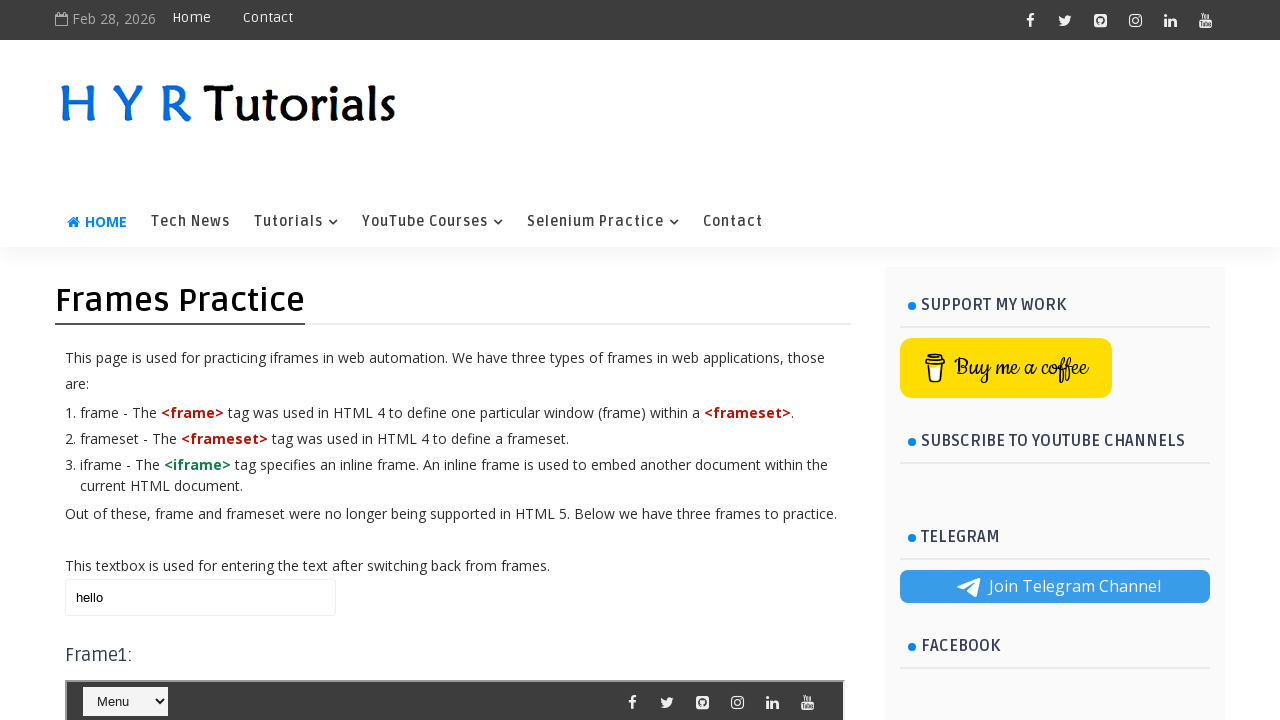

Selected 'Home' option from dropdown in innermost frame (frm1) on #frm3 >> internal:control=enter-frame >> #frm1 >> internal:control=enter-frame >
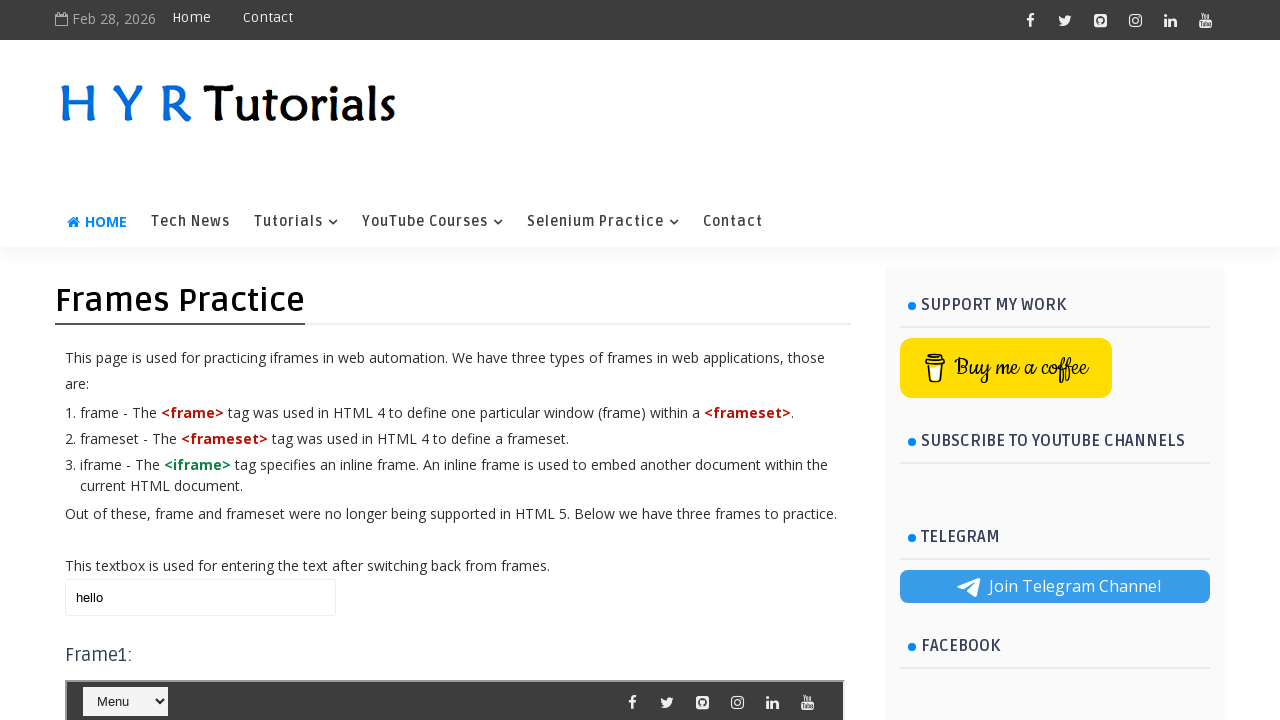

Selected '- SQL' option from dropdown in parent frame (frm3) on #frm3 >> internal:control=enter-frame >> #selectnav1
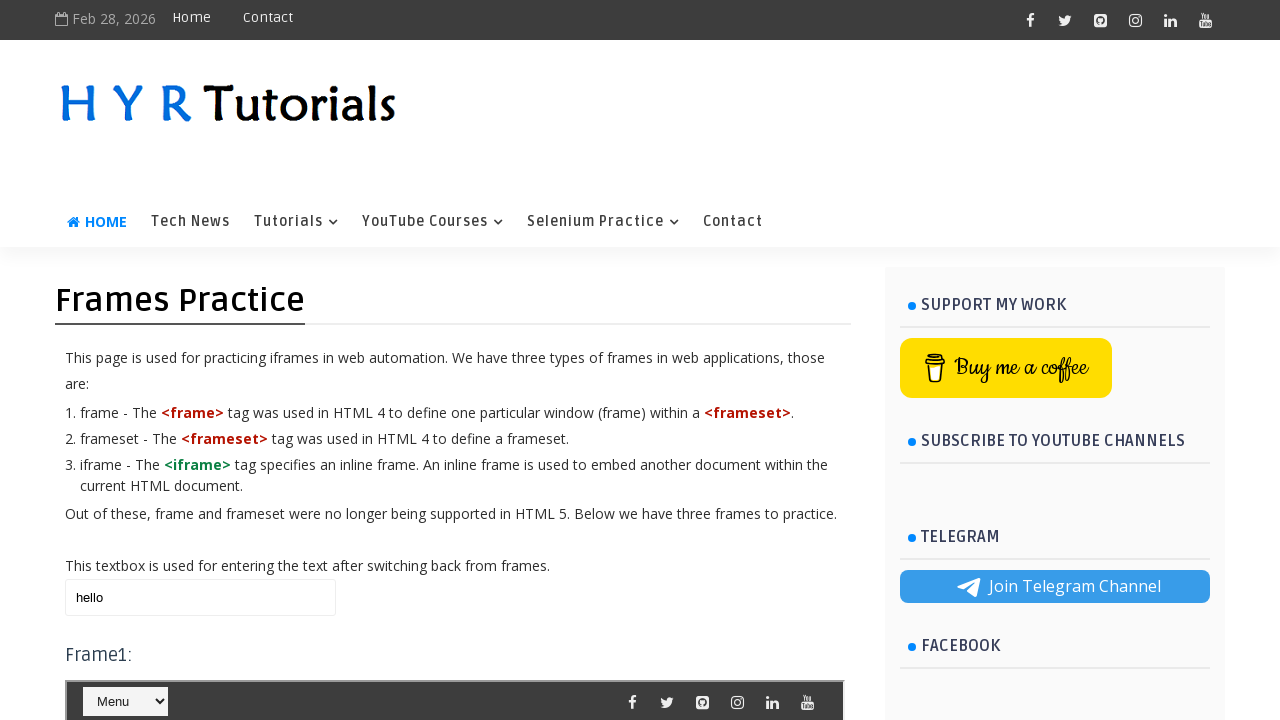

Switched back to main content and filled name field with 'Switch ho gya bhai2' on #name
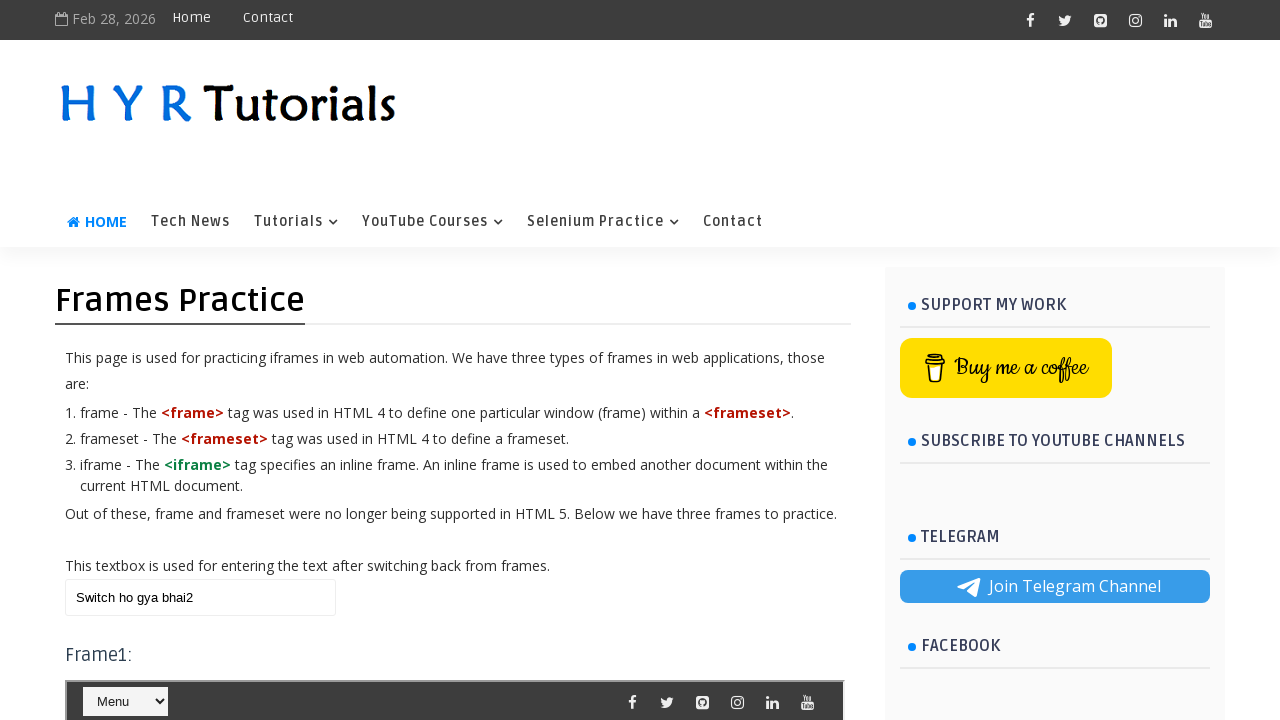

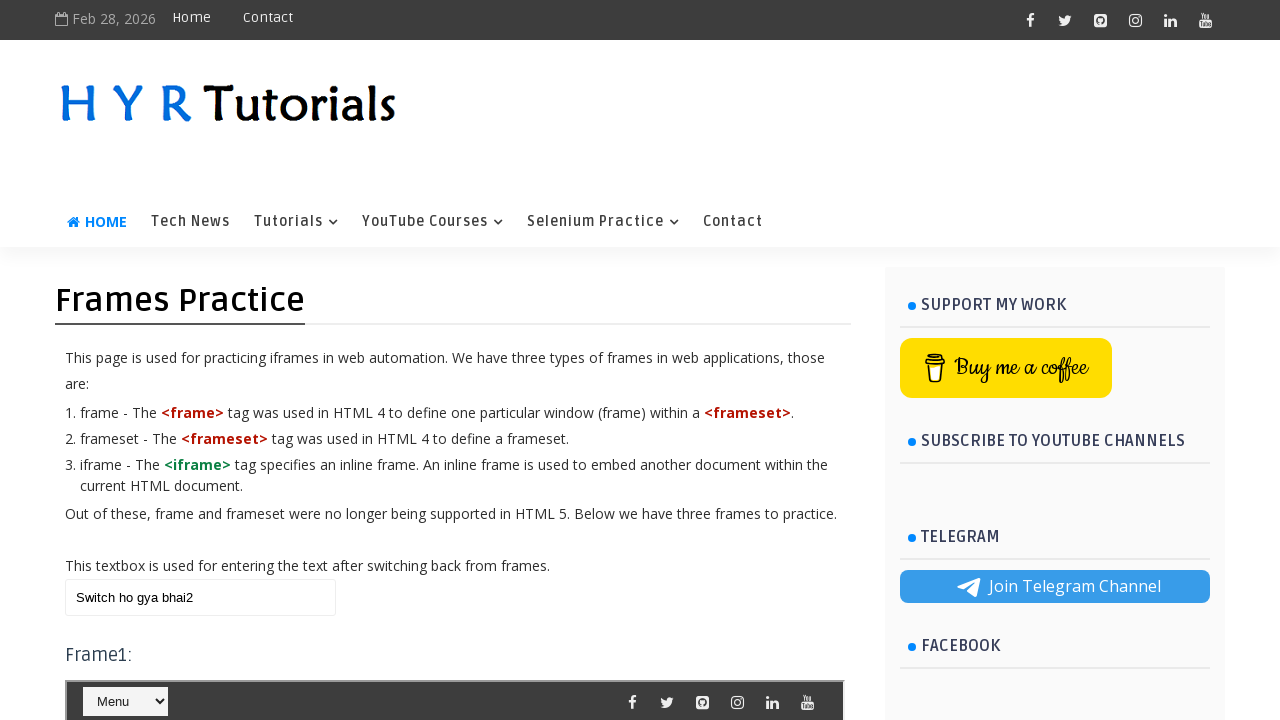